Tests autocomplete functionality by typing a partial country name, selecting from the dropdown suggestions using keyboard navigation, and verifying the selected value

Starting URL: http://qaclickacademy.com/practice.php

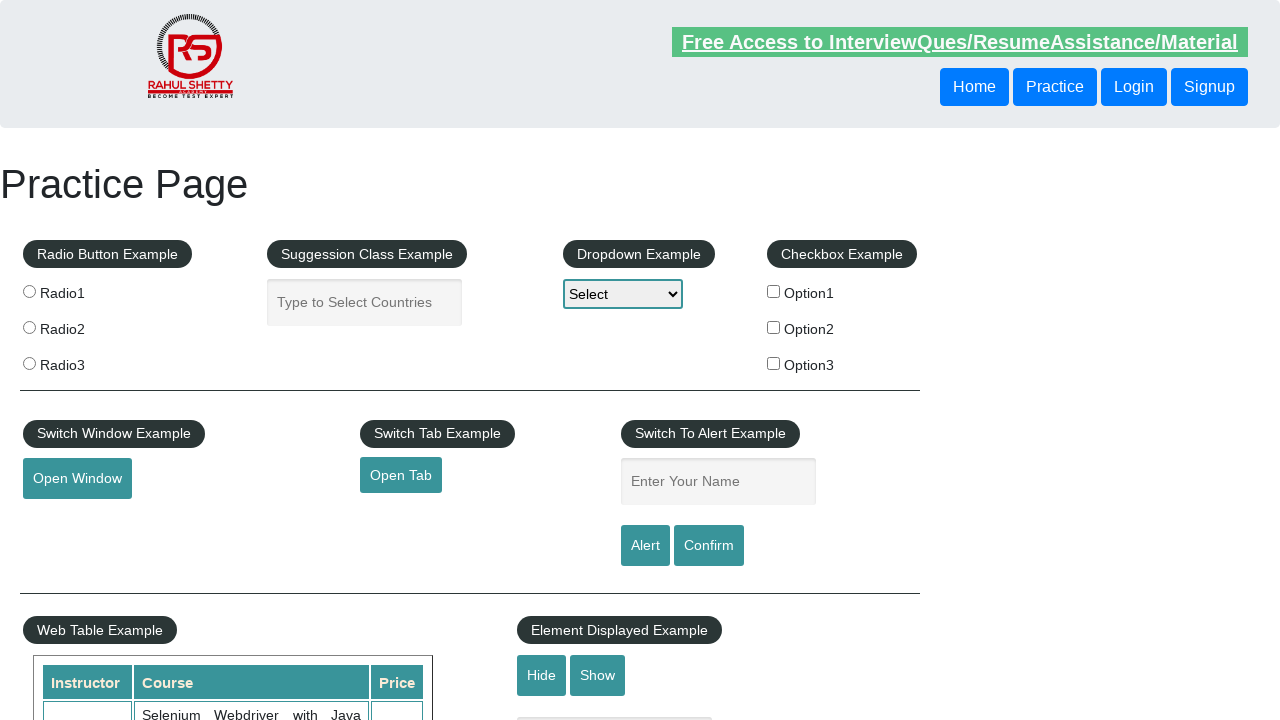

Typed 'Aus' in autocomplete field to trigger suggestions on #autocomplete
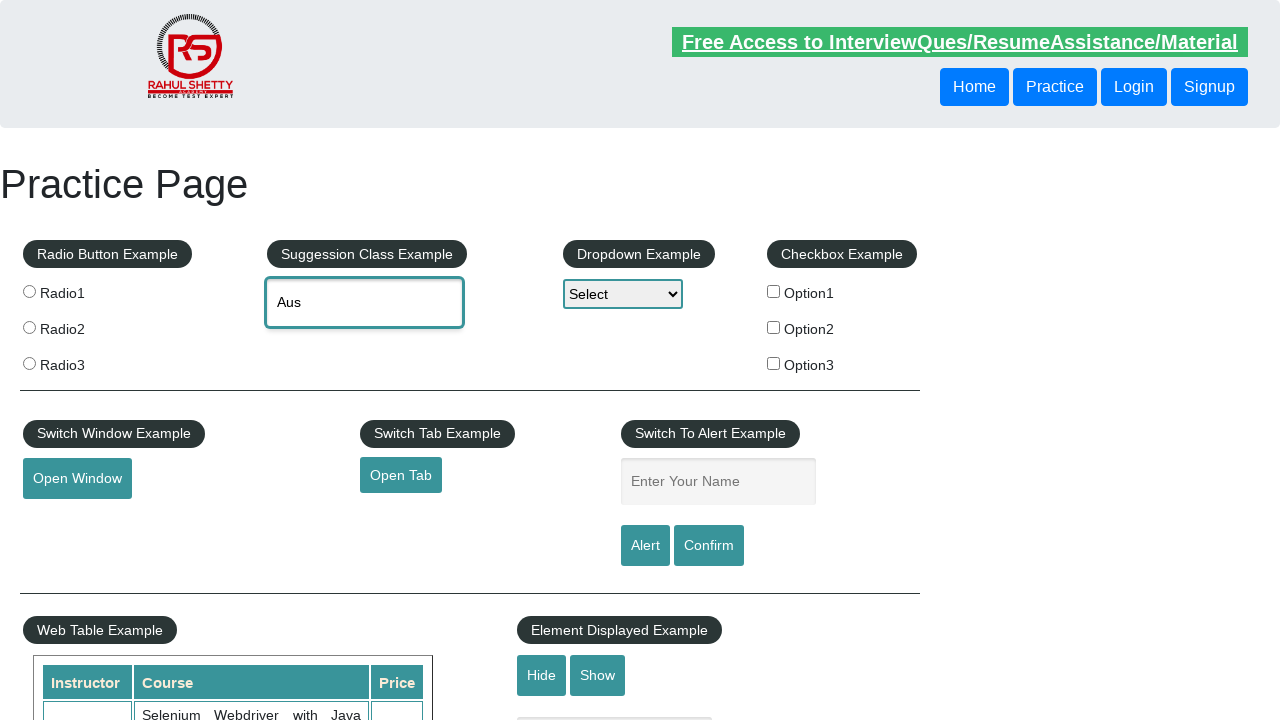

Waited for autocomplete dropdown suggestions to appear
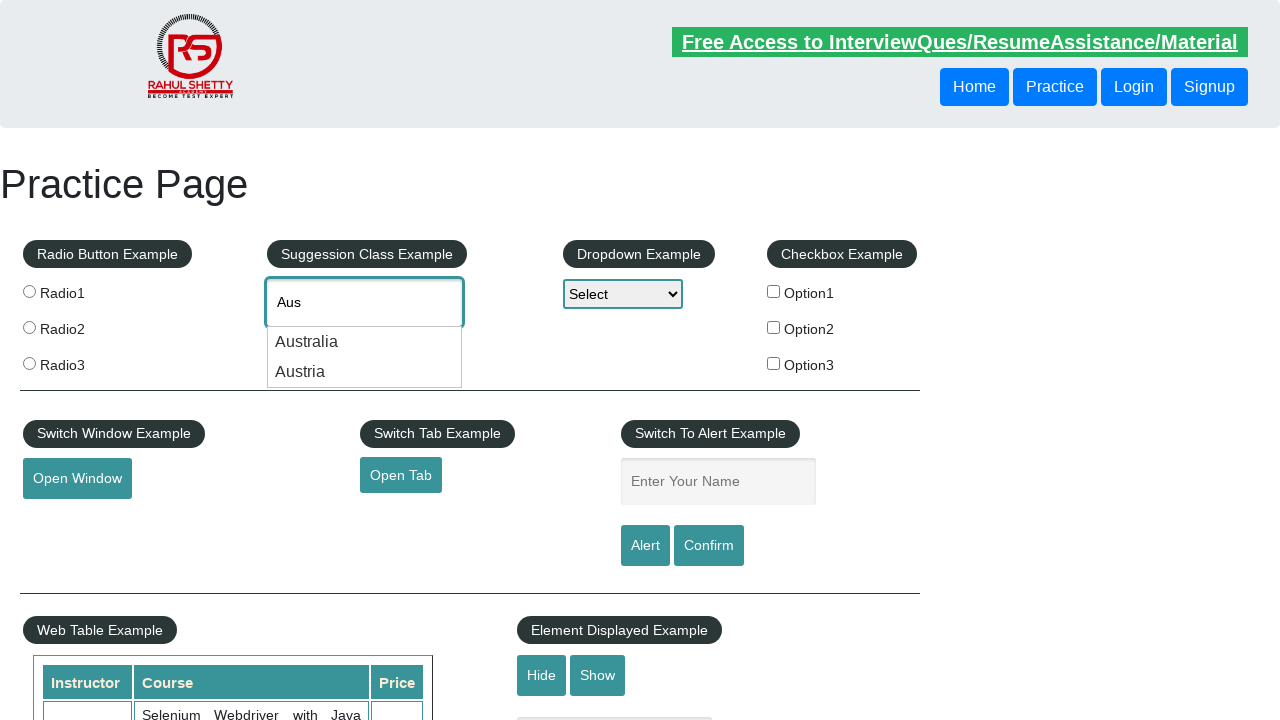

Pressed ArrowDown key to navigate to first suggestion in dropdown
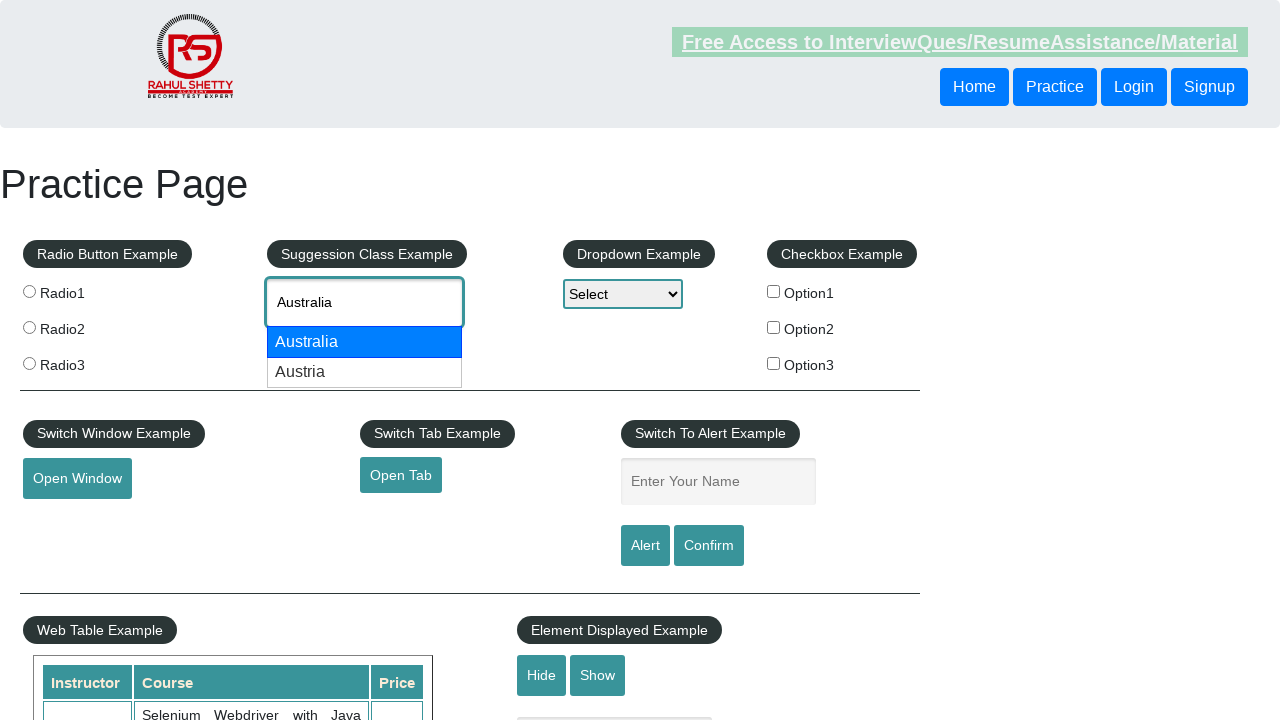

Pressed Enter key to confirm selection of autocomplete suggestion
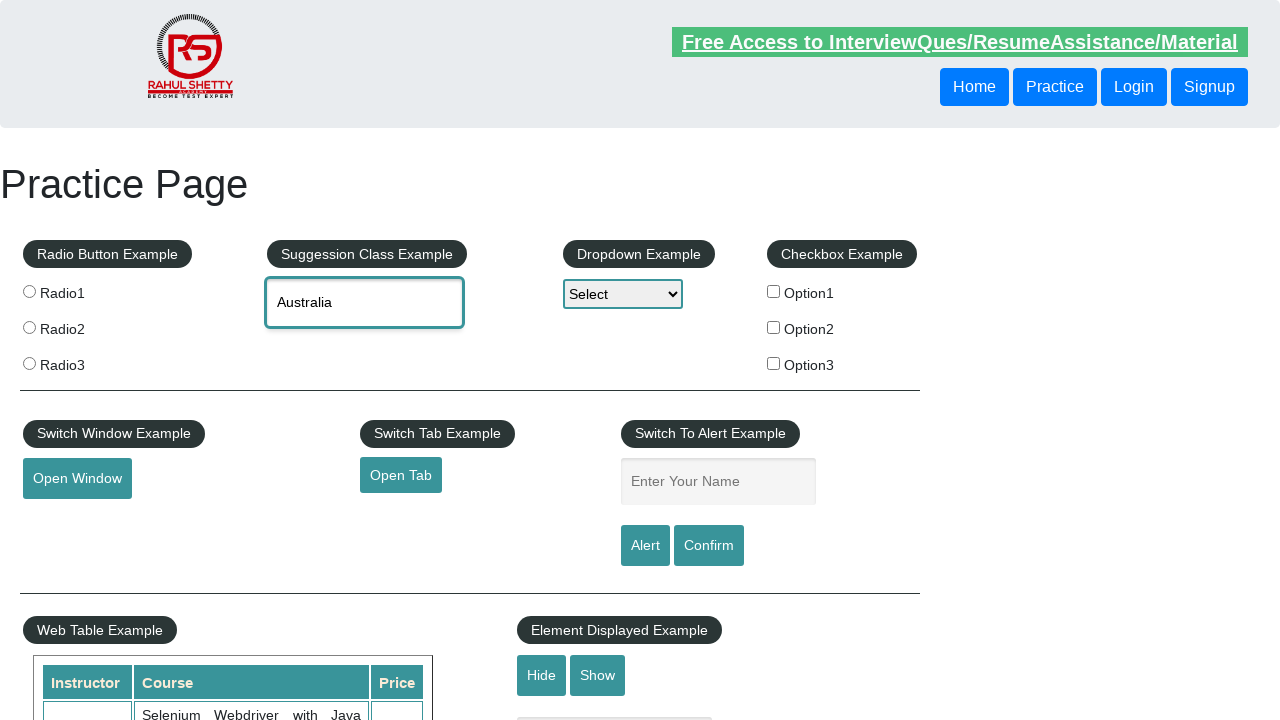

Retrieved selected autocomplete value: 'None'
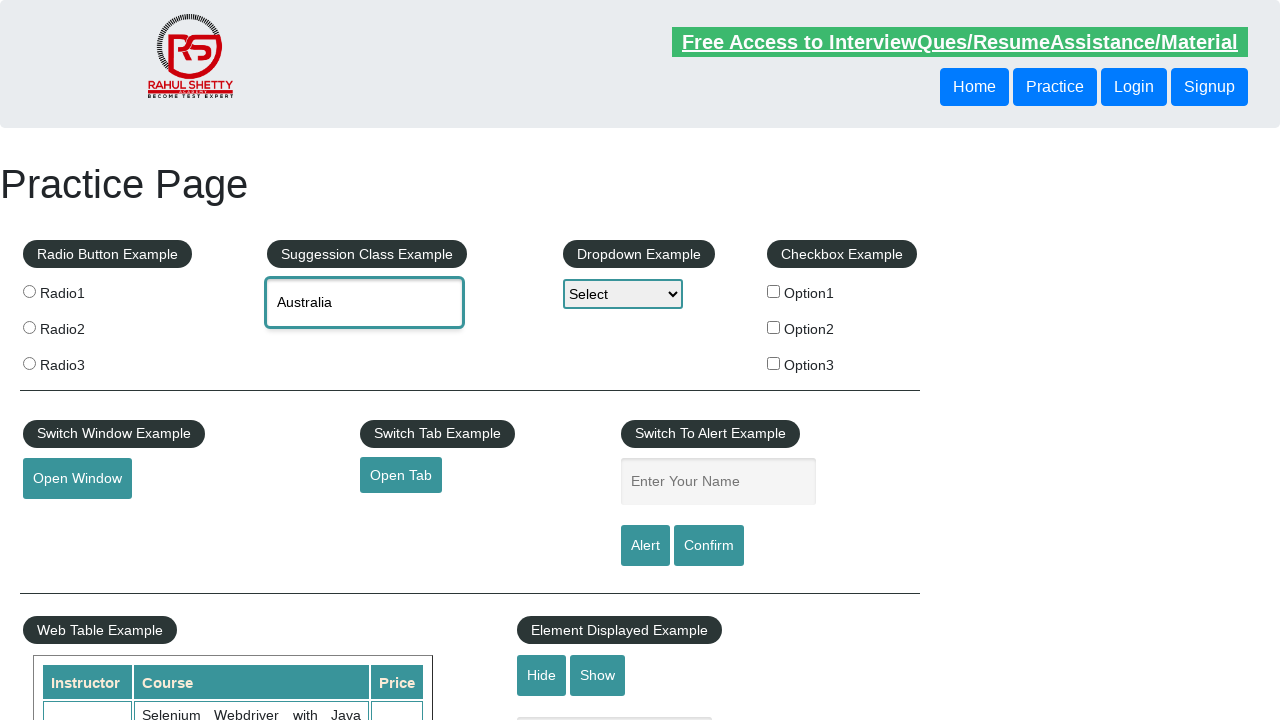

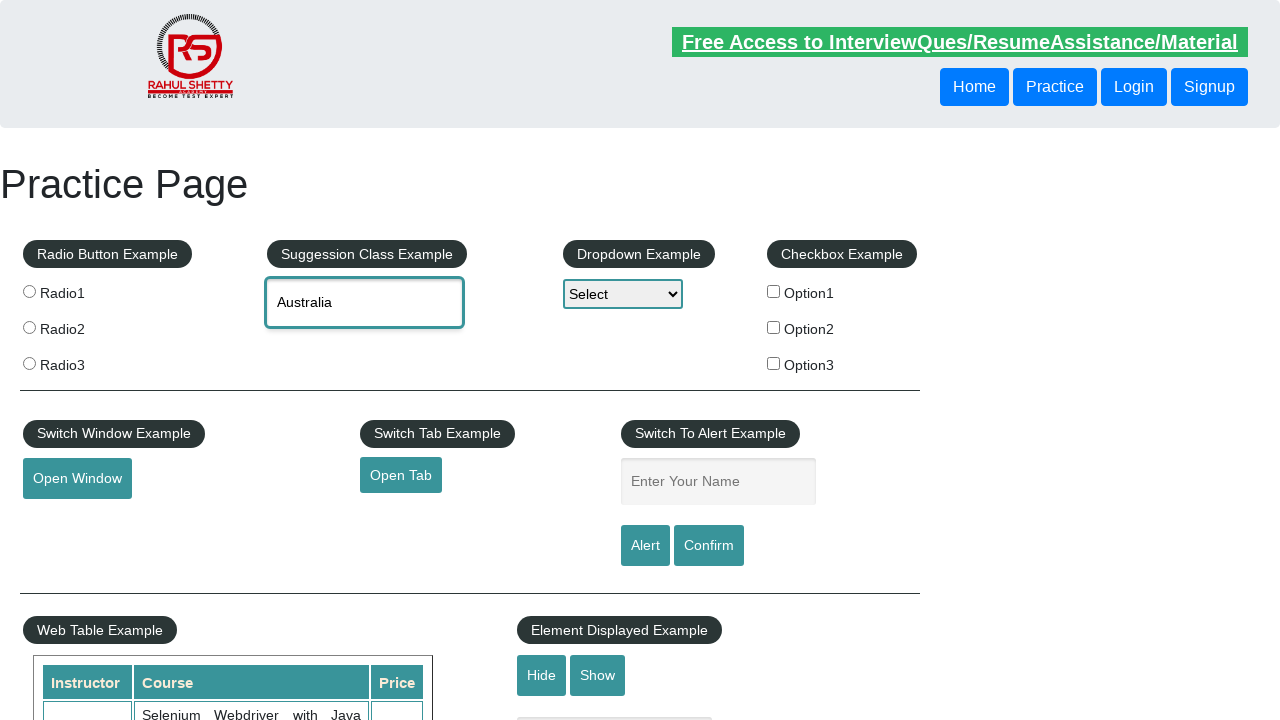